Tests navigation flow from homepage to cakes page, then to an individual Number Cake product page

Starting URL: https://gcakes-fe.vercel.app/

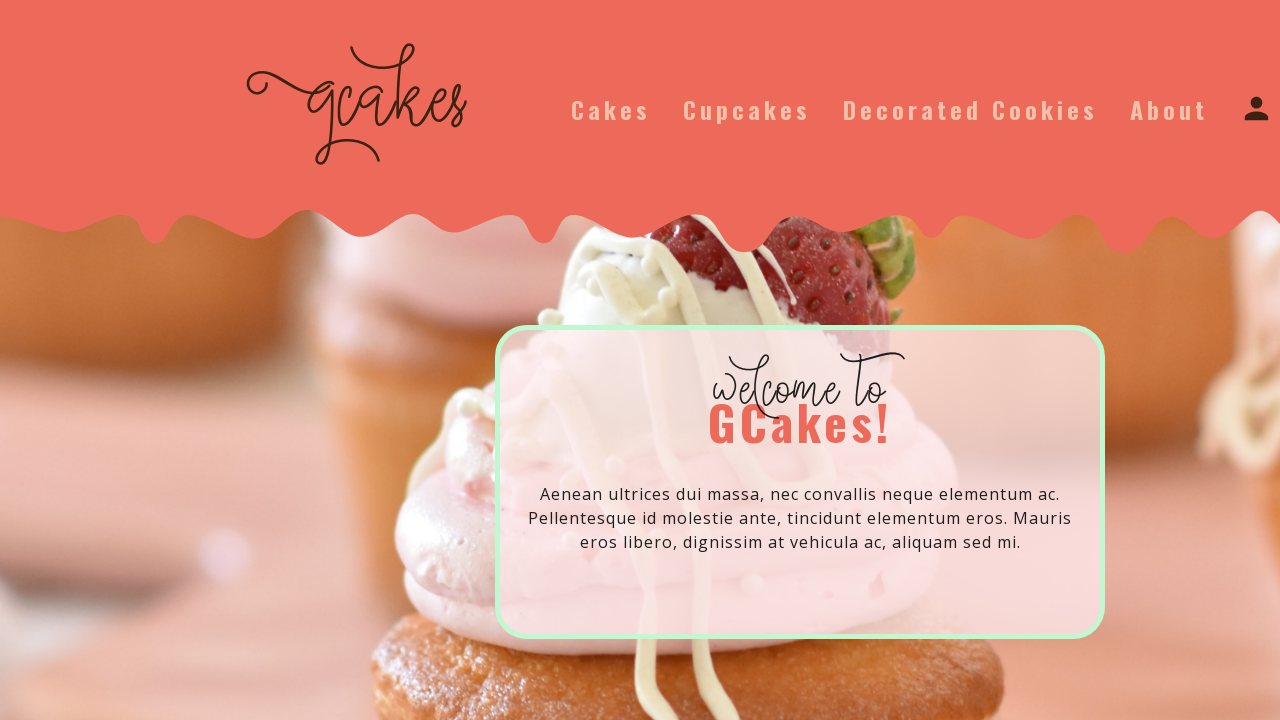

Clicked Cakes button to navigate to cakes page at (611, 109) on internal:role=link[name="Cakes"s] >> internal:role=button[name="Cakes"i]
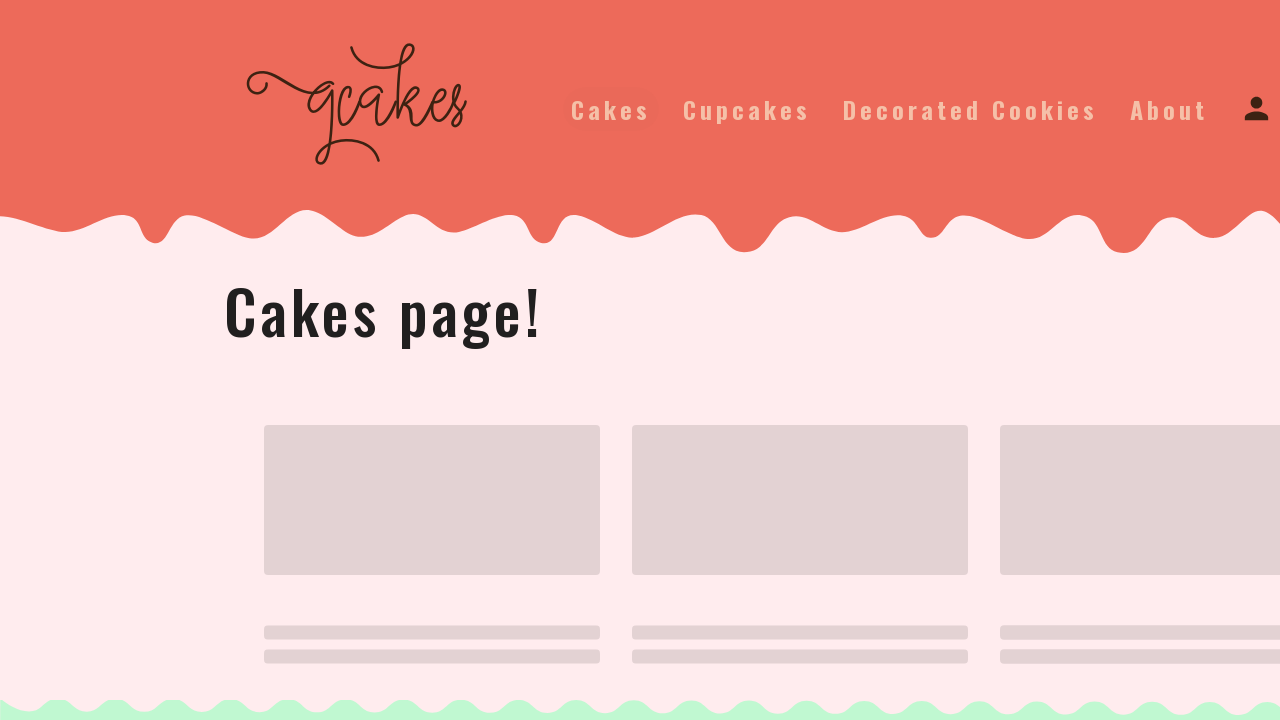

Clicked Number Cake link to view product details at (419, 495) on internal:role=link[name="Number Cake"i]
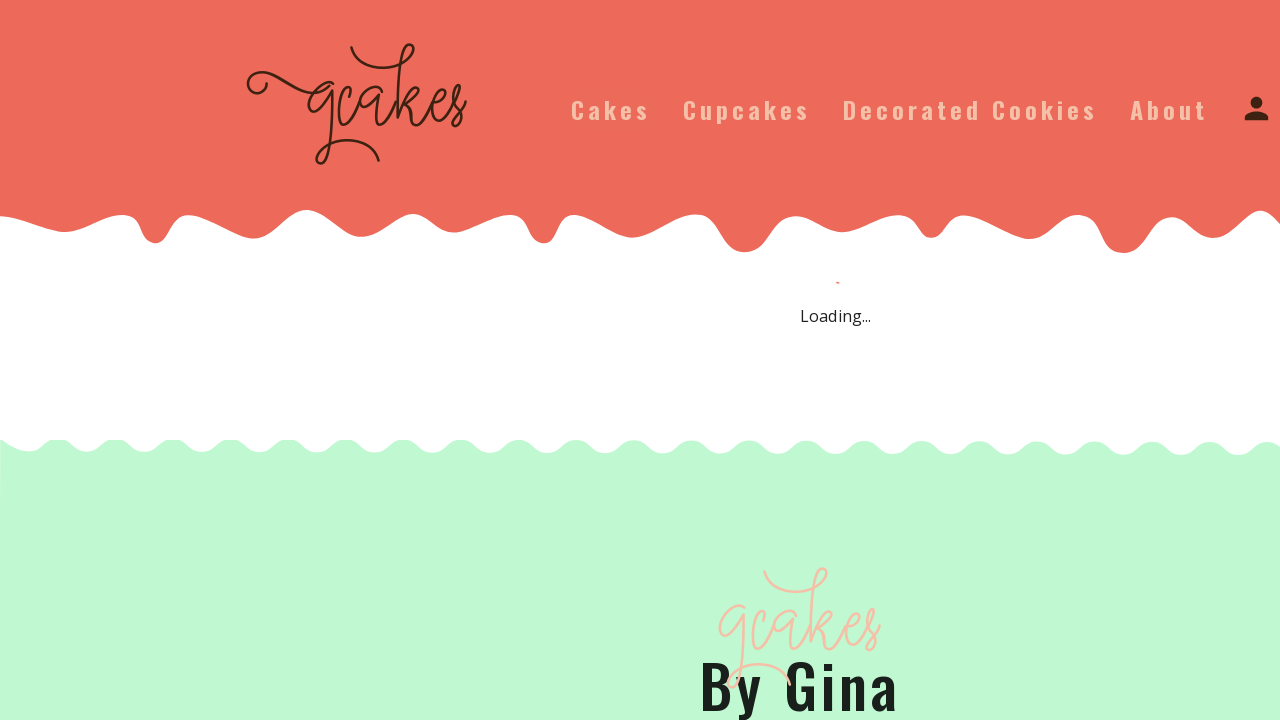

Verified navigation to Number Cake product page
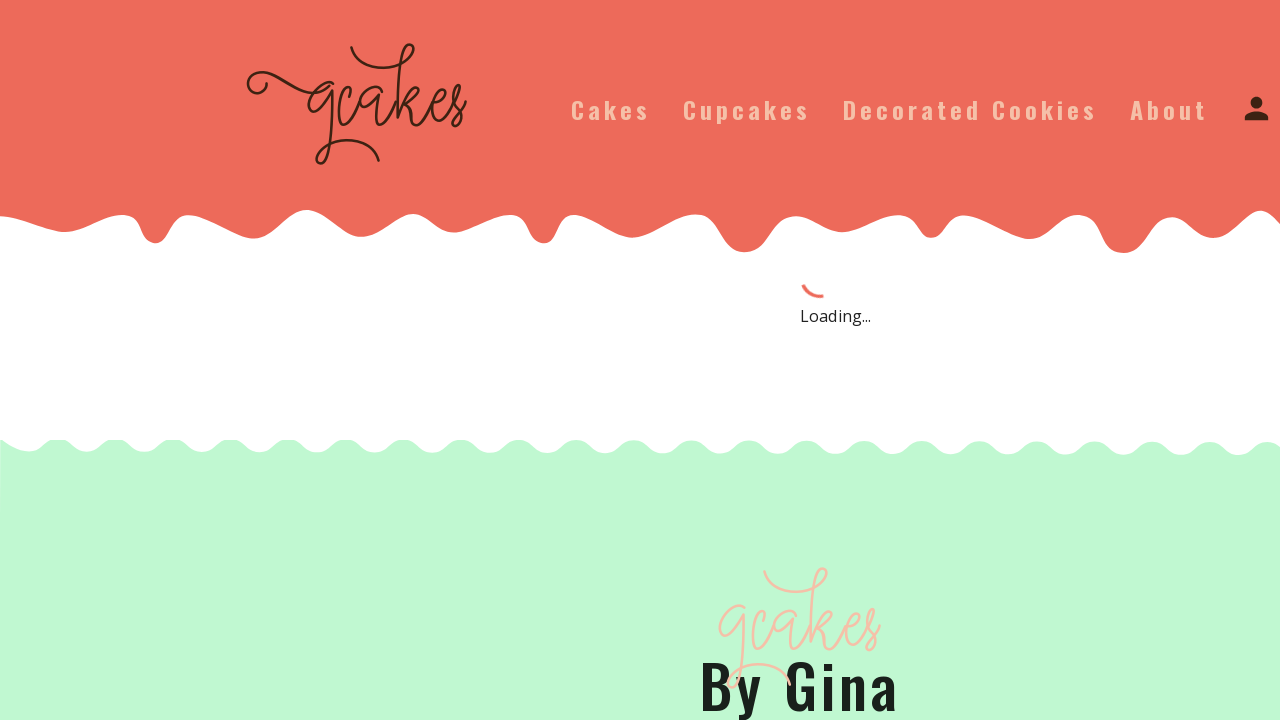

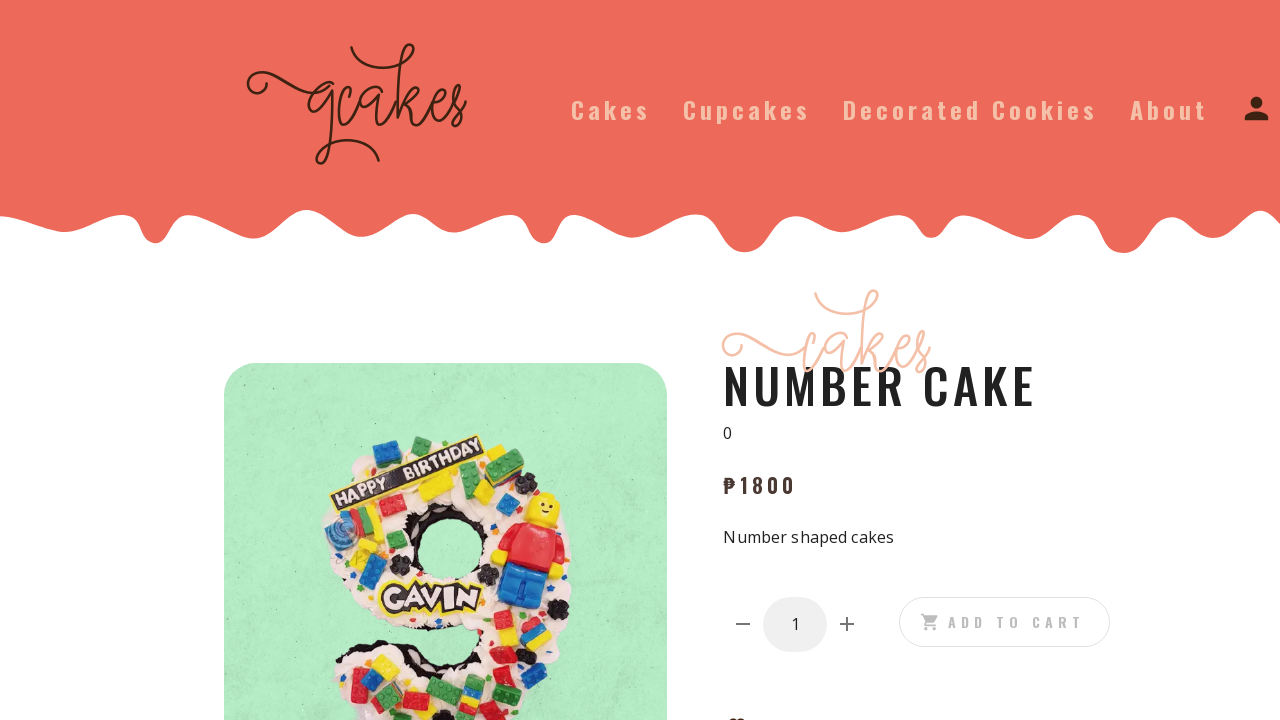